Tests drag and drop functionality on jQueryUI demo page by switching to the demo iframe and dragging an element onto a drop target

Starting URL: https://jqueryui.com/droppable/

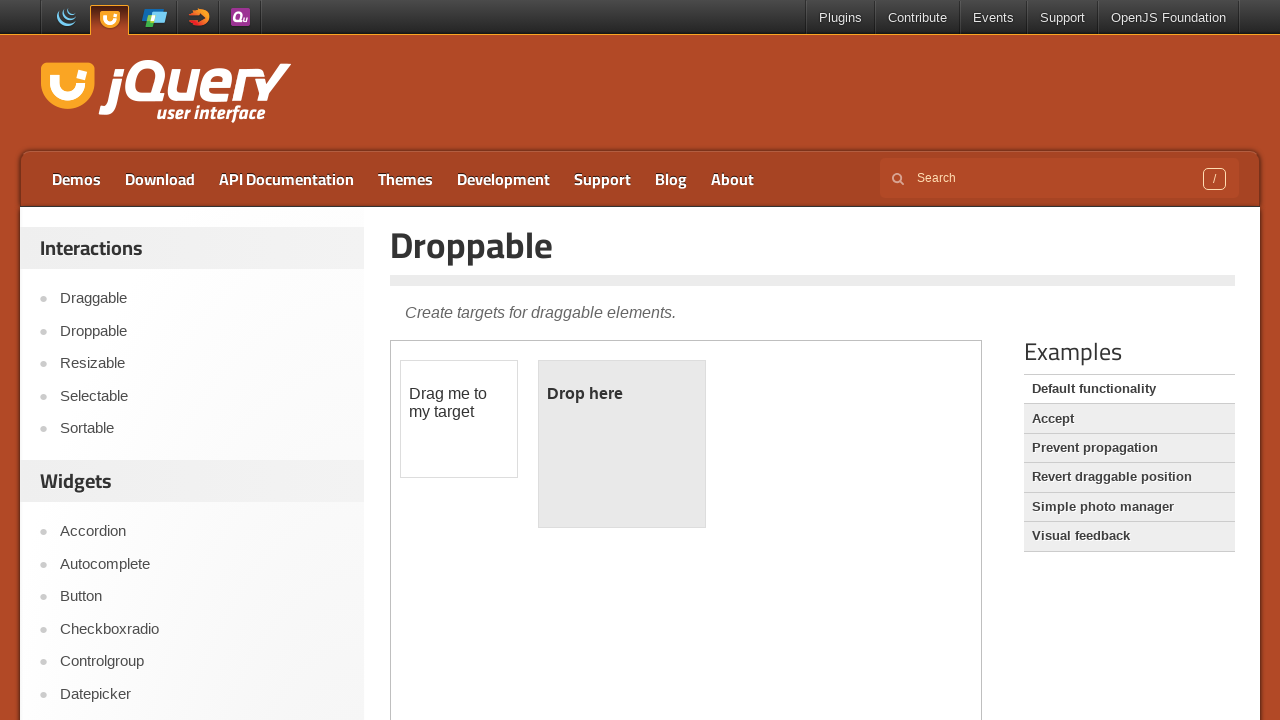

Navigated to jQueryUI droppable demo page
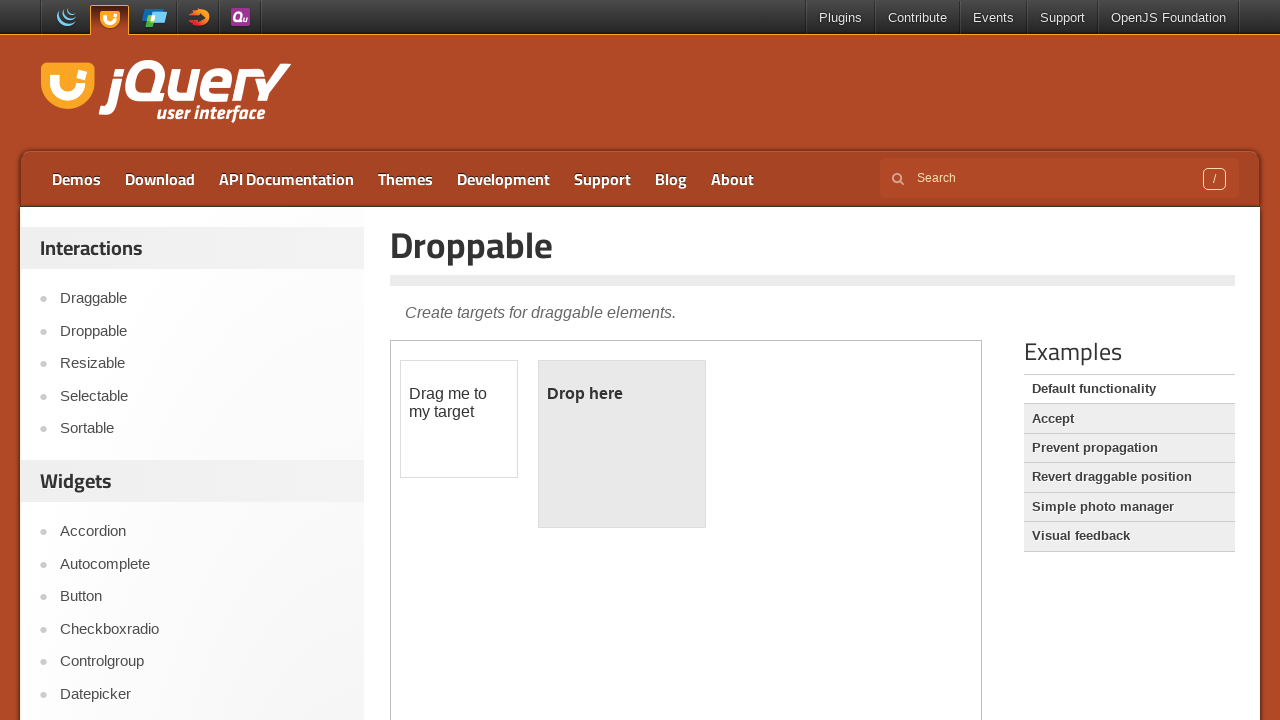

Located the demo iframe
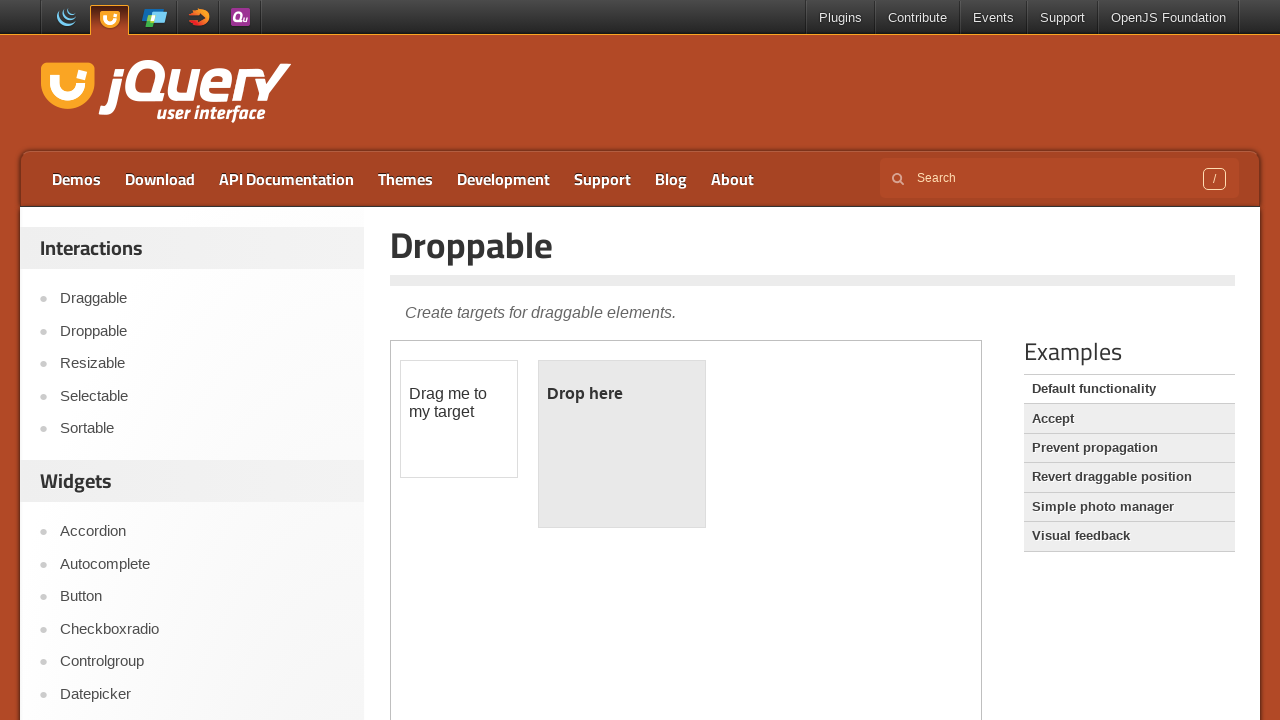

Clicked on the draggable element at (459, 419) on iframe.demo-frame >> internal:control=enter-frame >> #draggable
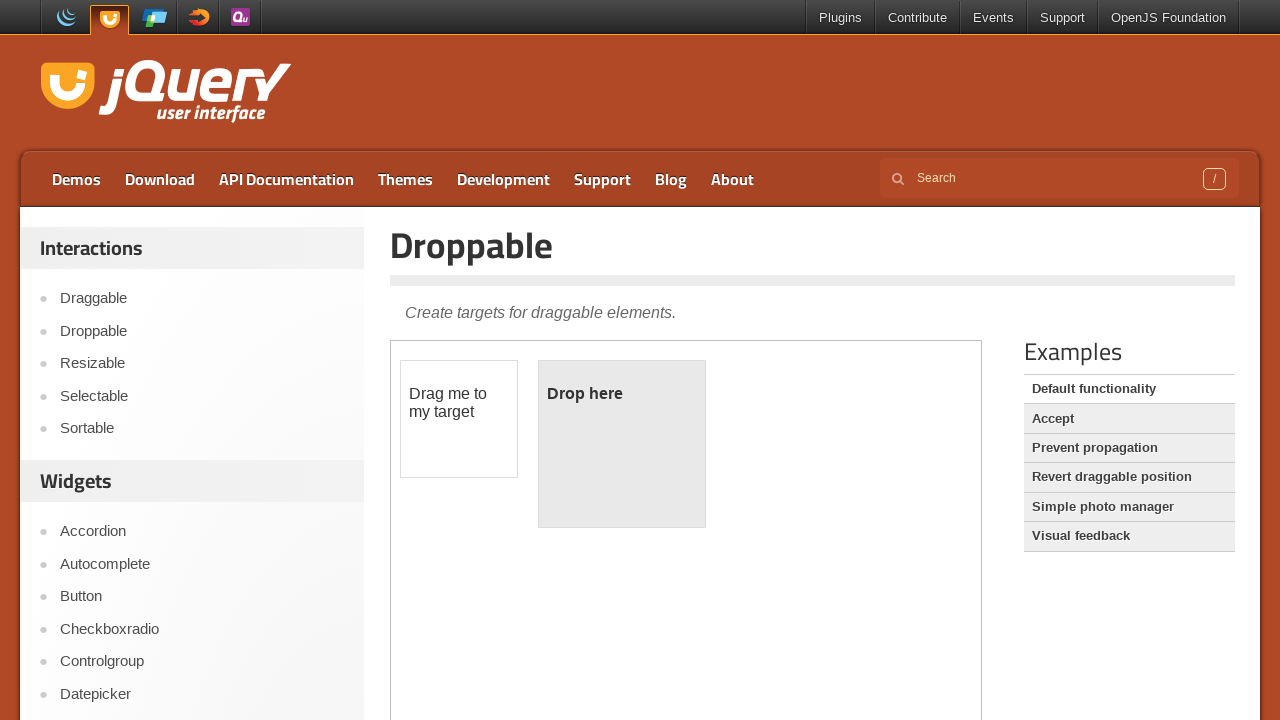

Located the draggable source element
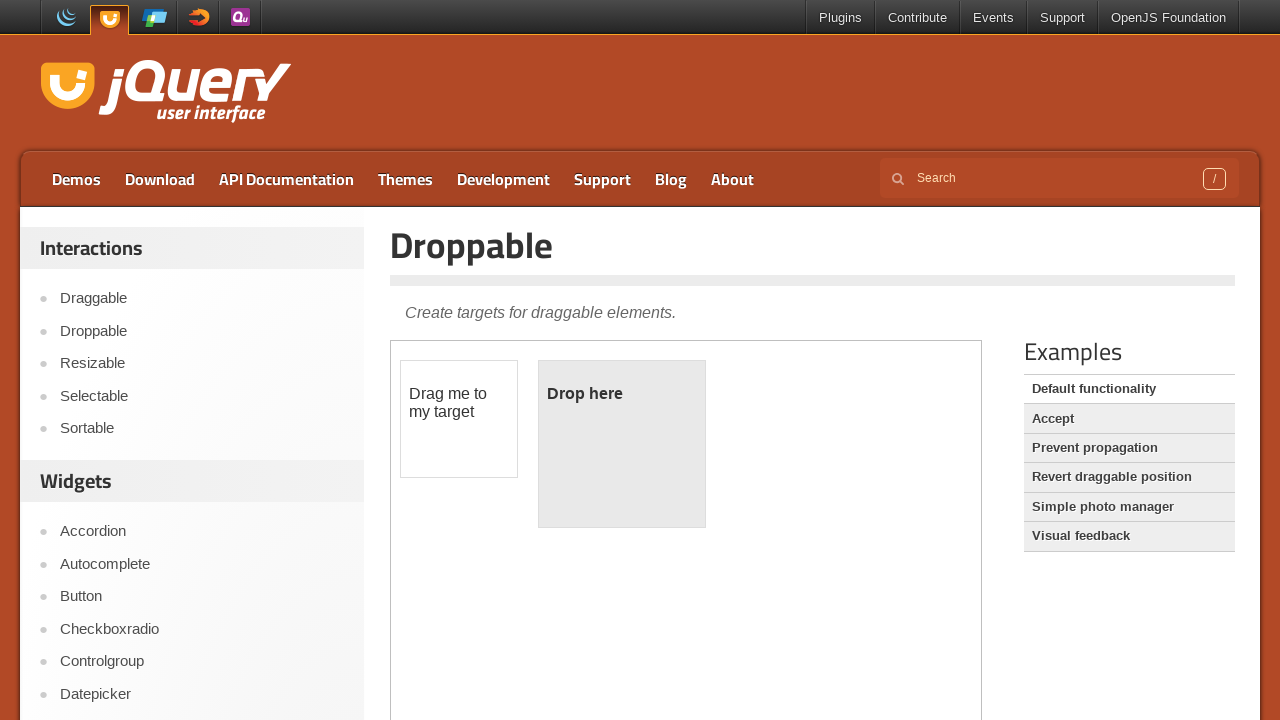

Located the droppable target element
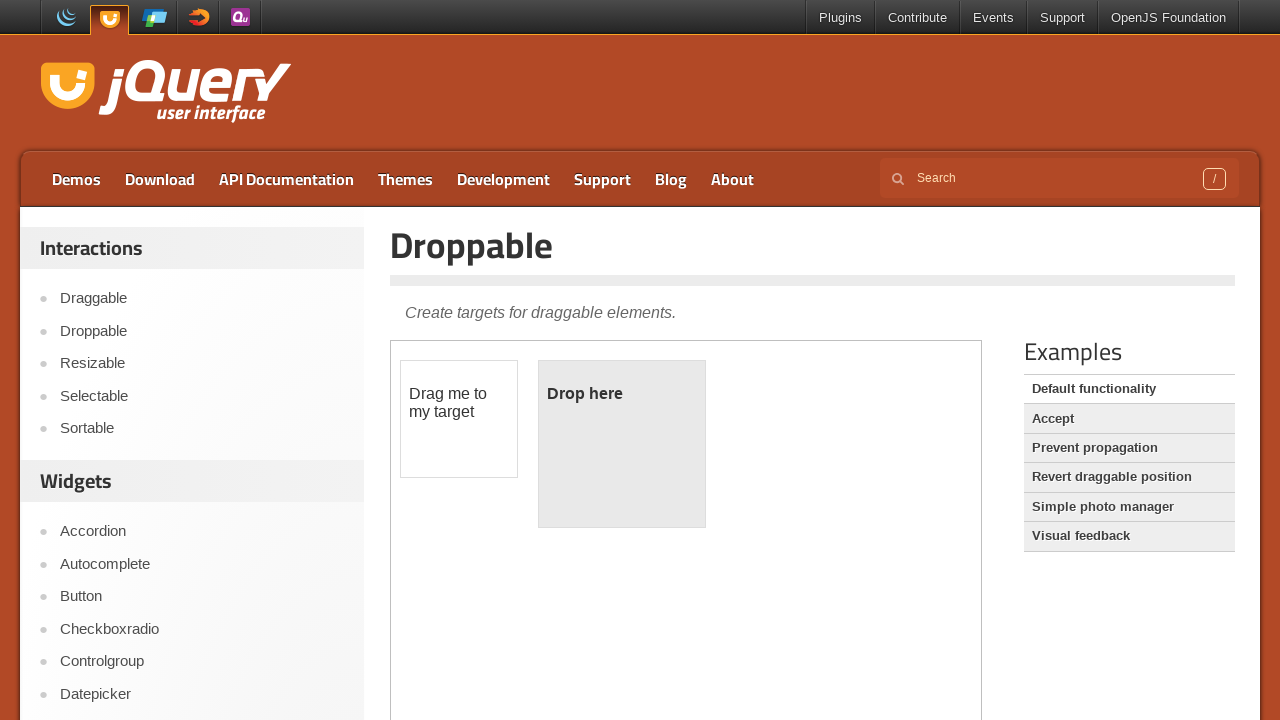

Dragged the element onto the drop target at (622, 444)
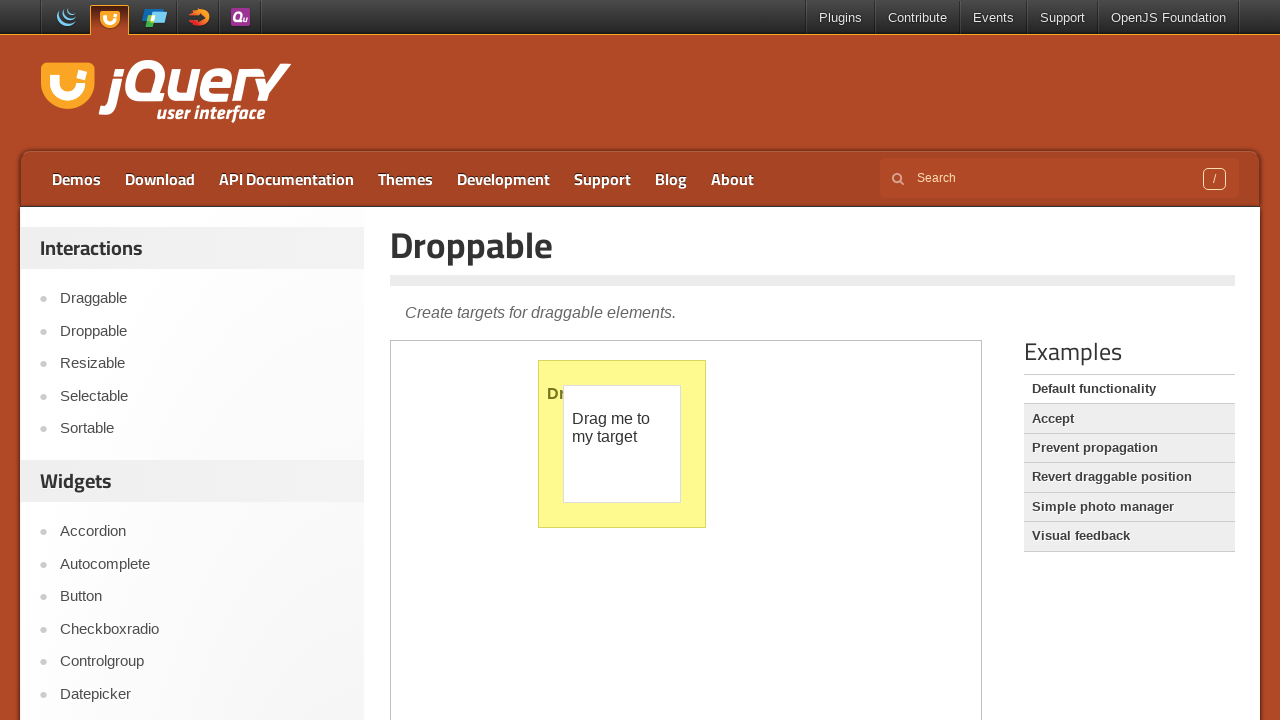

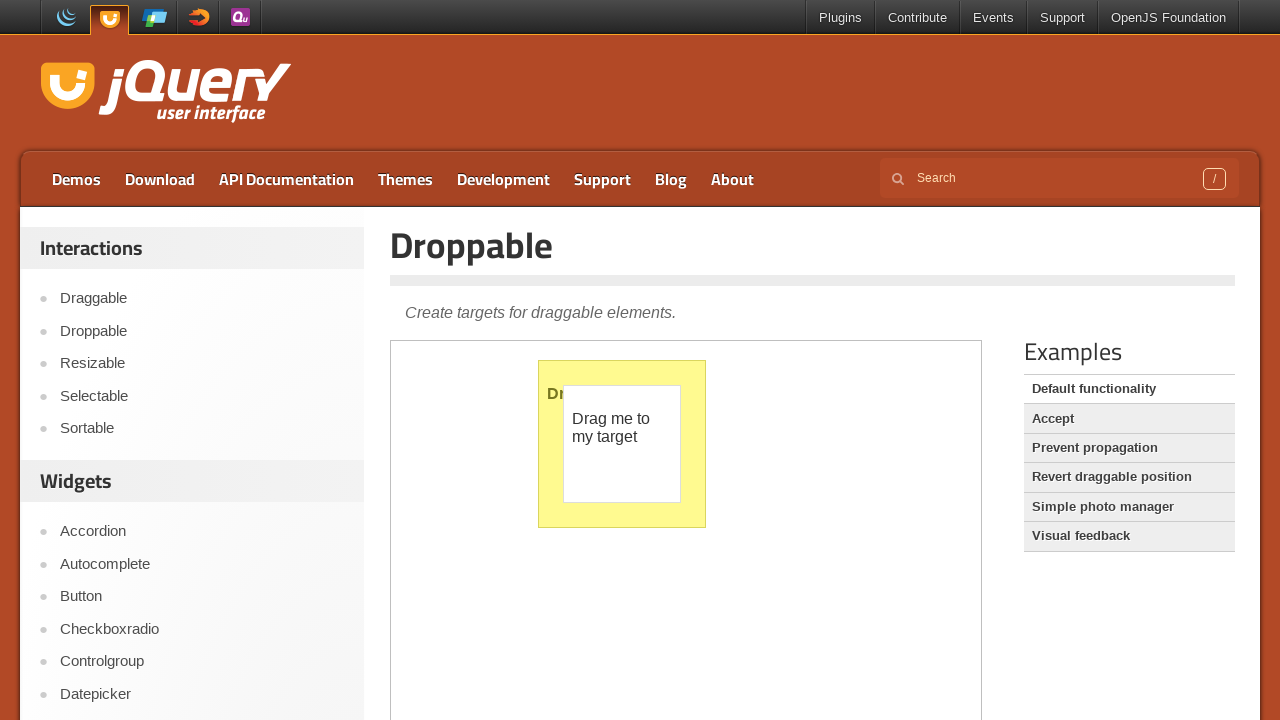